Navigates to Widgets page and clicks on Progress Bar link to navigate to that section

Starting URL: https://demoqa.com/widgets

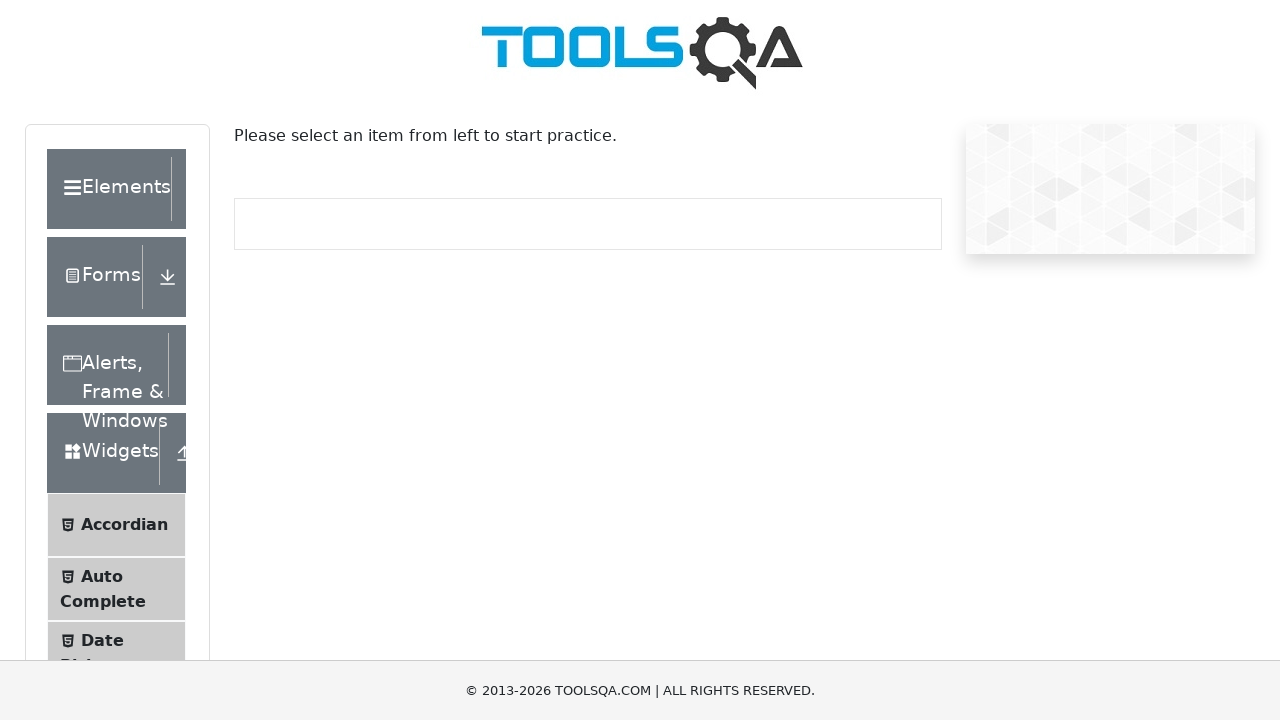

Clicked on Progress Bar link in the widgets menu at (121, 348) on text=Progress Bar
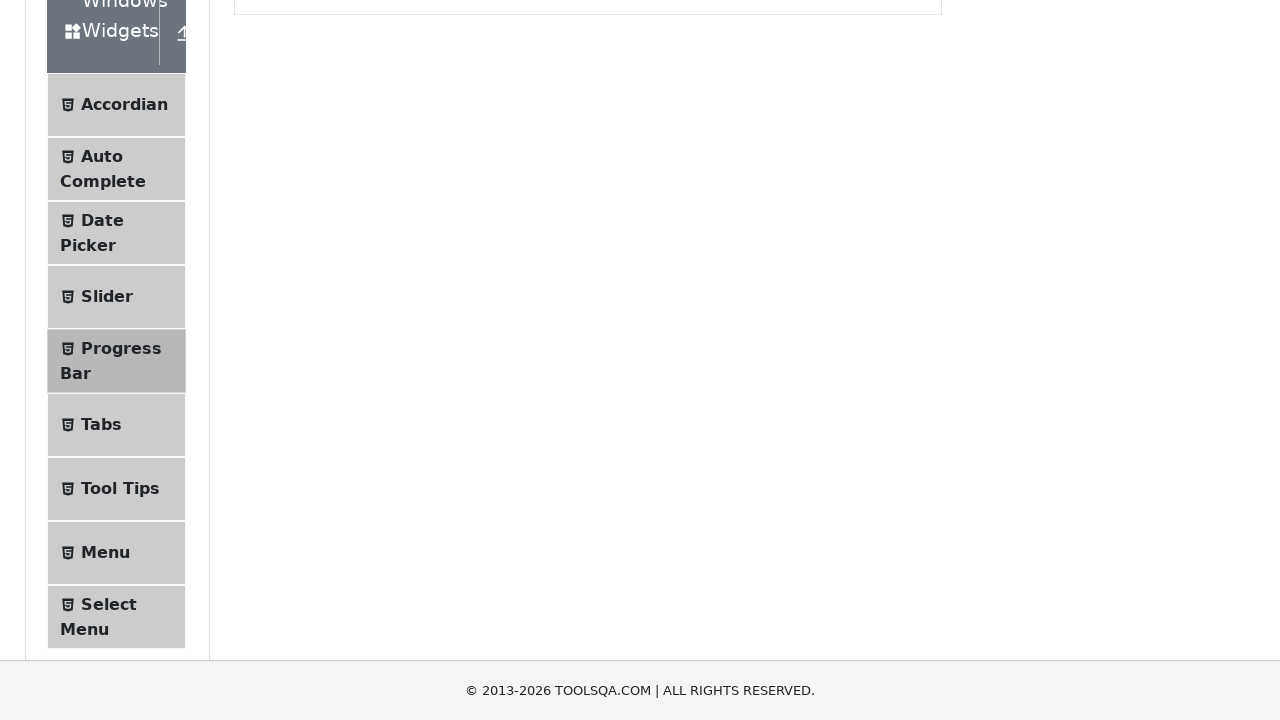

Successfully navigated to Progress Bar page
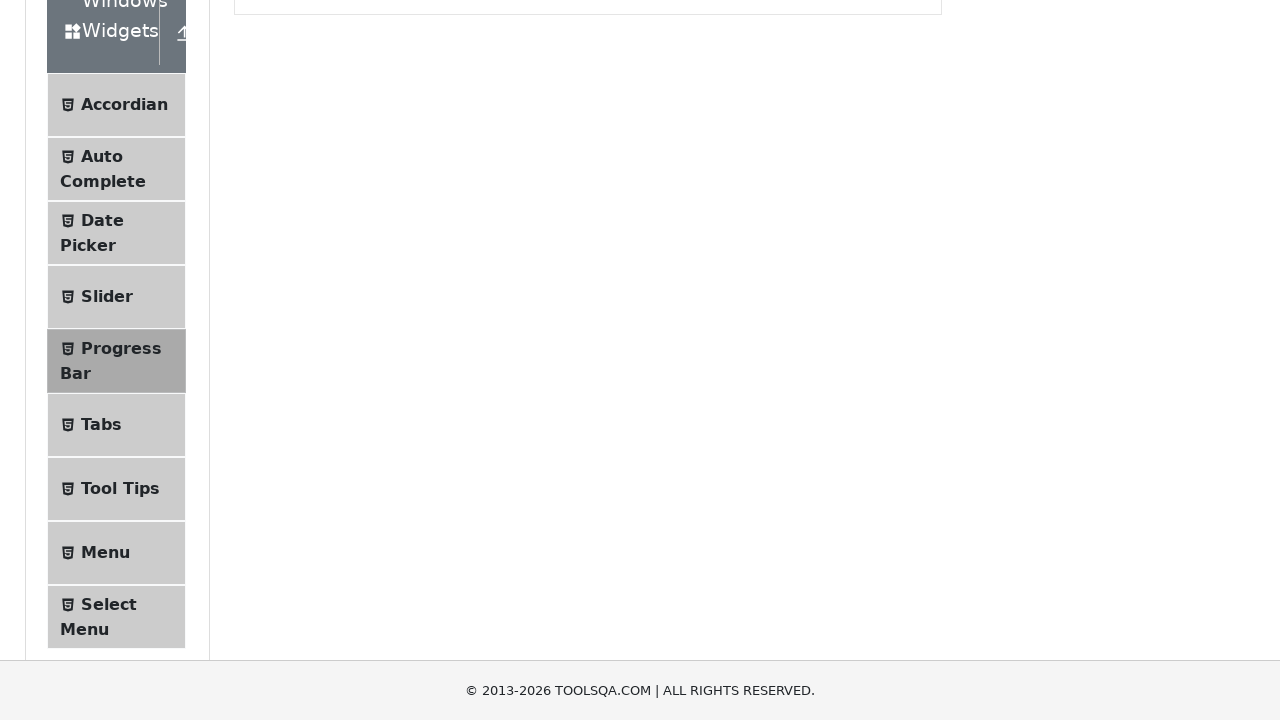

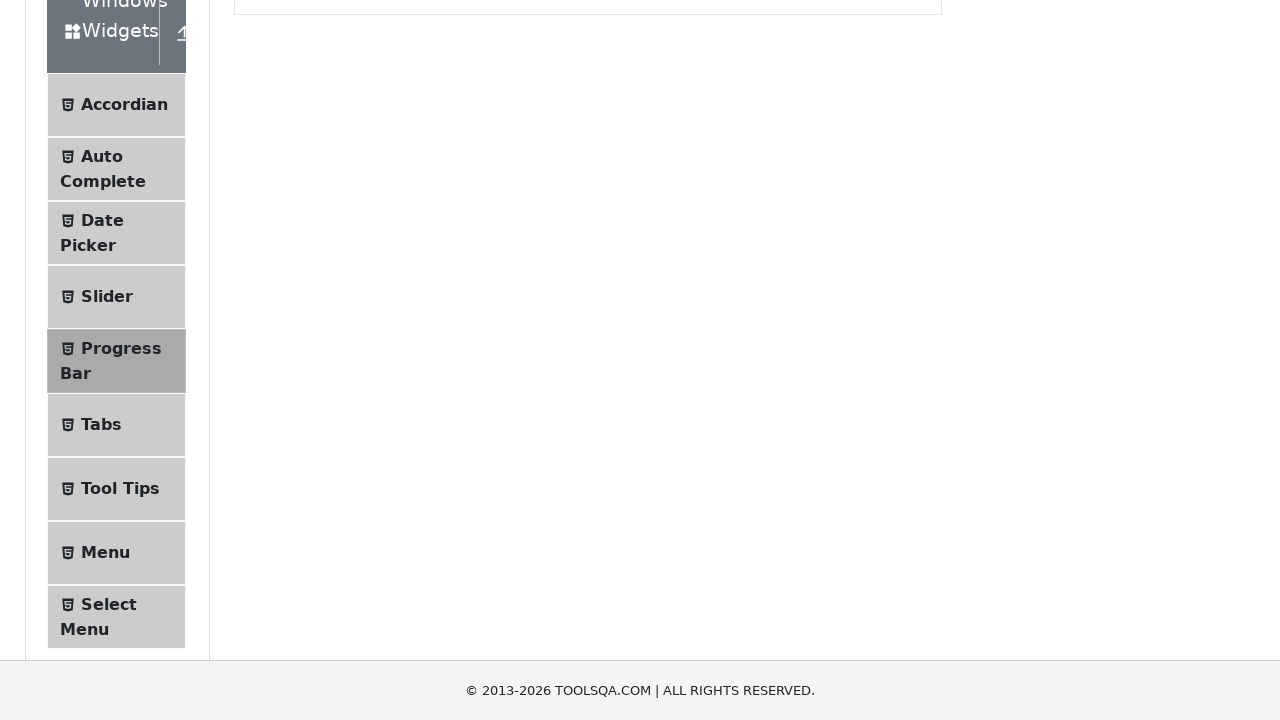